Tests Honda Vietnam cost estimation page by selecting a car model from custom dropdown and province/registration fee from native select elements.

Starting URL: https://www.honda.com.vn/o-to/du-toan-chi-phi

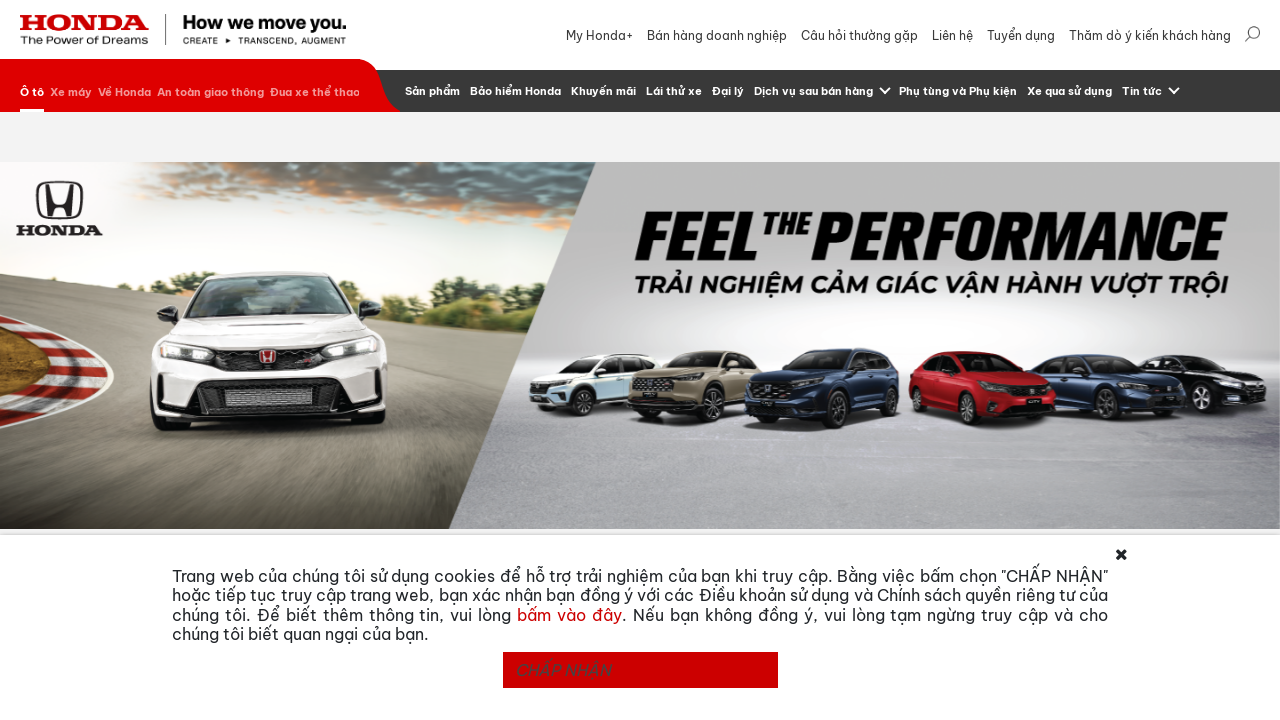

Scrolled to carousel item
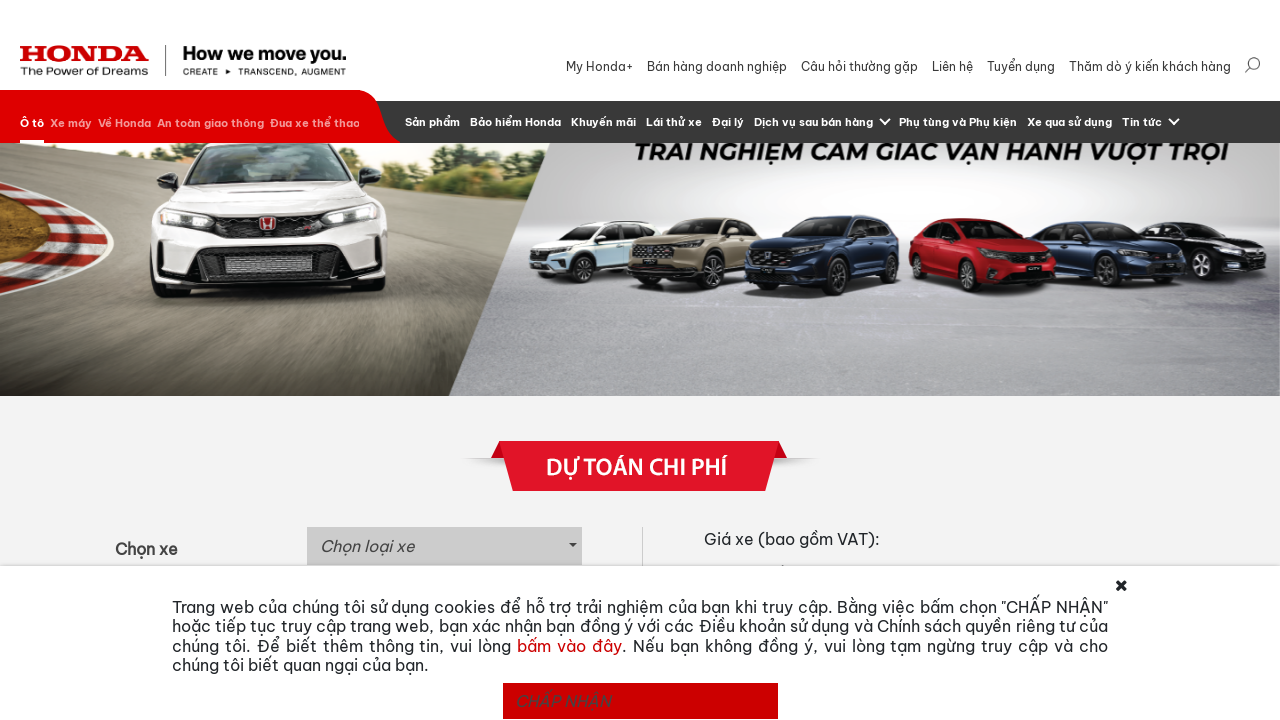

Waited 1000ms for carousel to stabilize
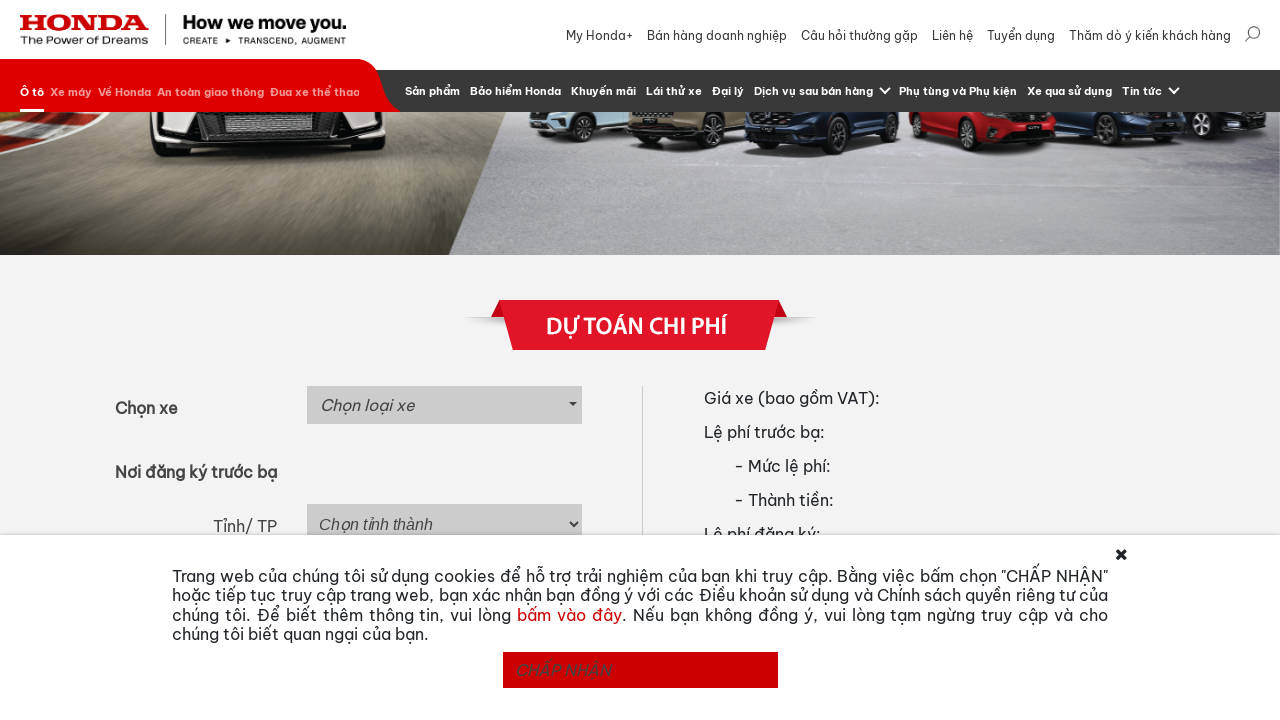

Clicked car model dropdown button at (444, 405) on button#selectize-input
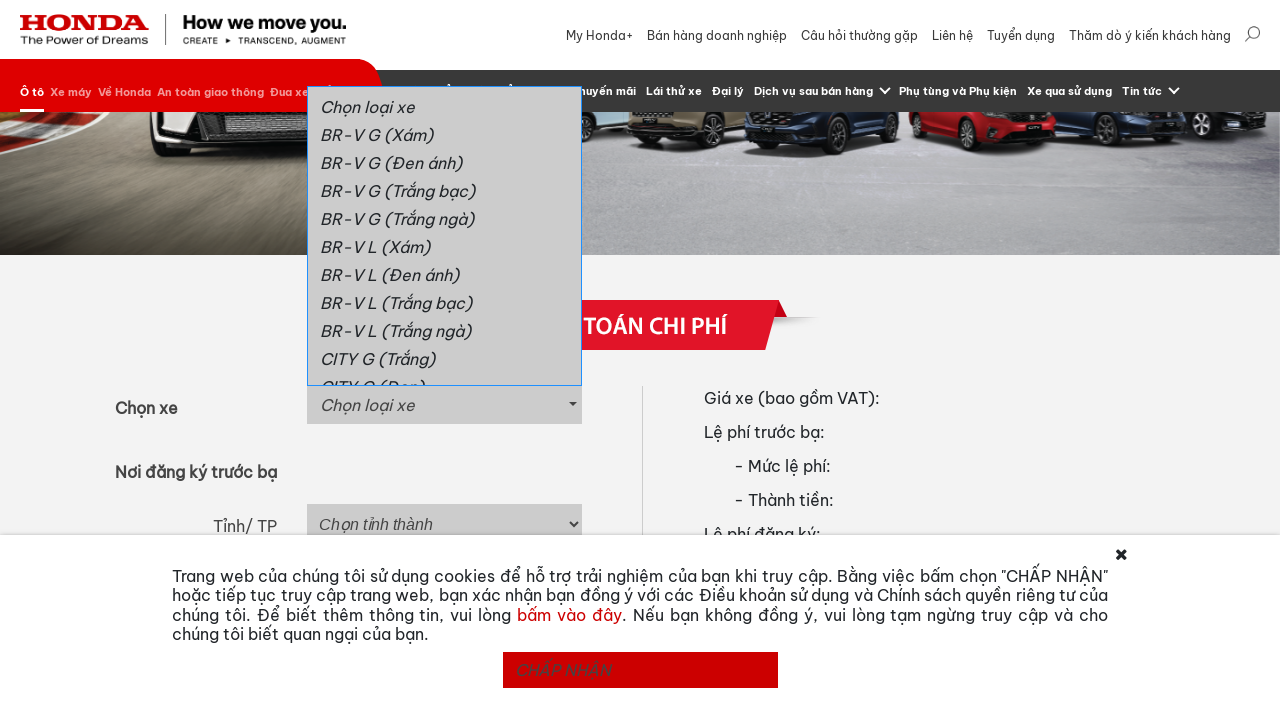

Dropdown options loaded
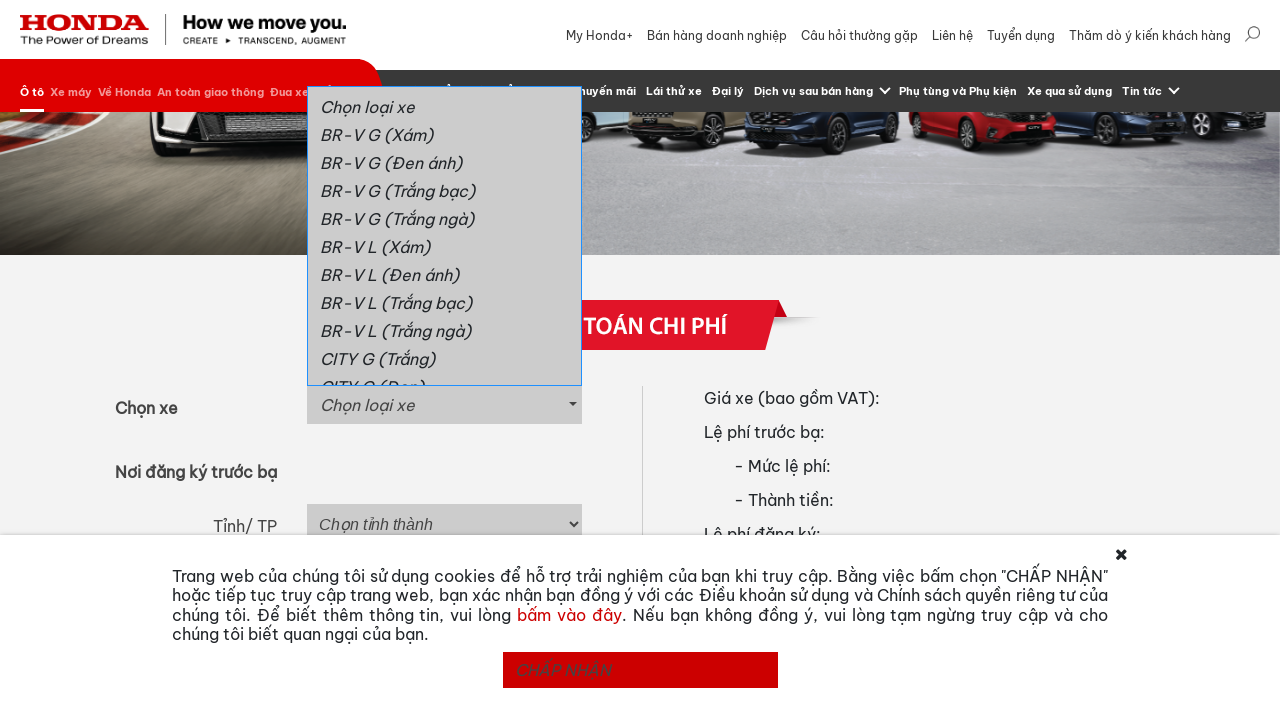

Selected 'CITY L' from car model dropdown at (444, 236) on button#selectize-input+div>a:has-text('CITY L')
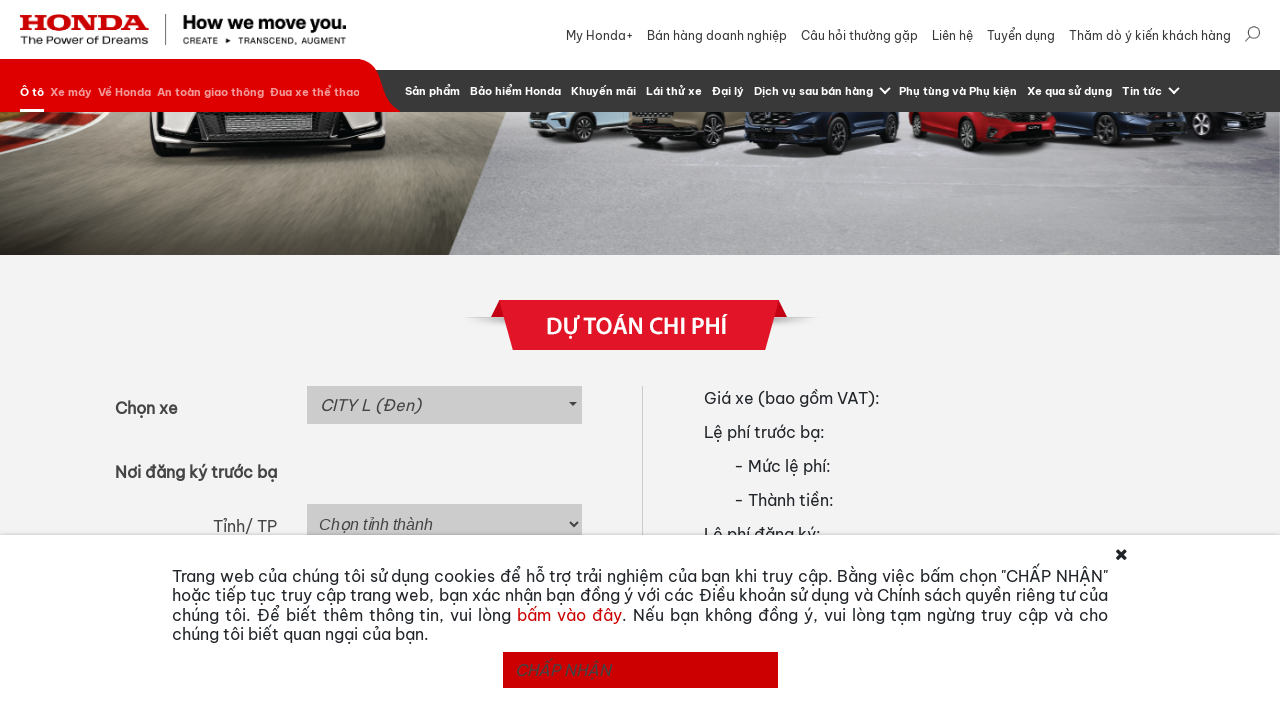

Waited 1000ms for car model selection to process
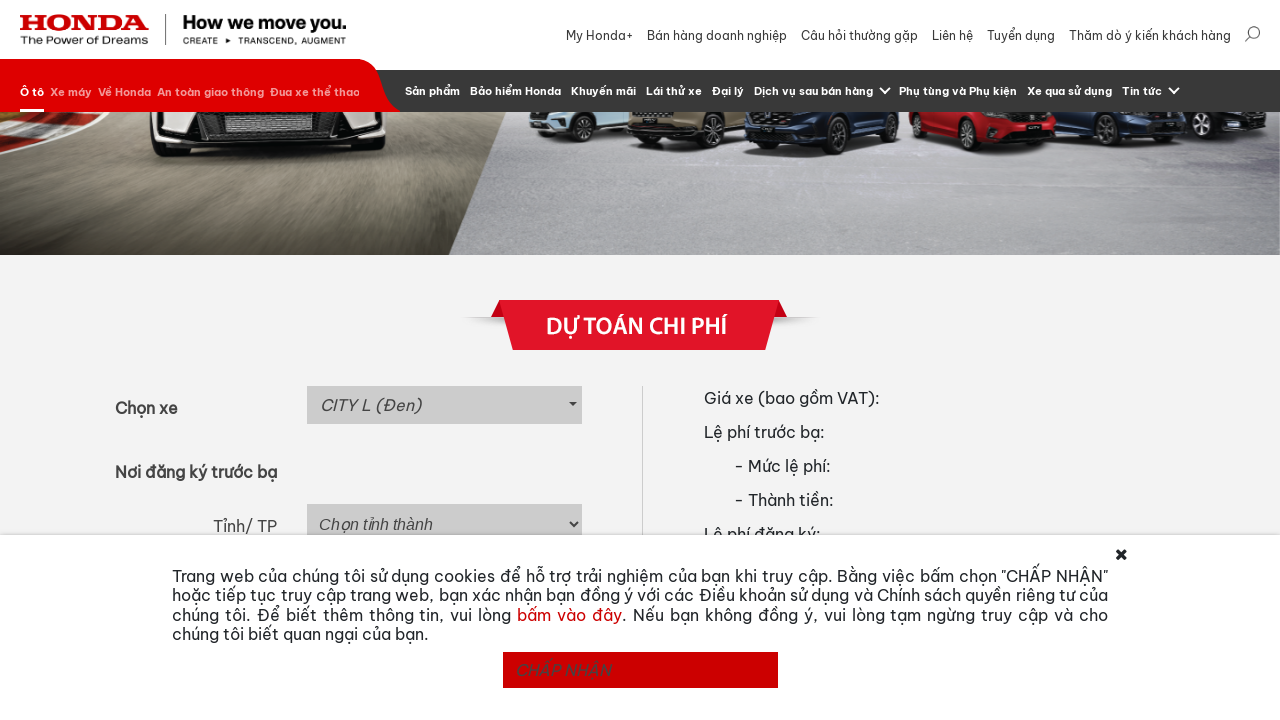

Scrolled to main container
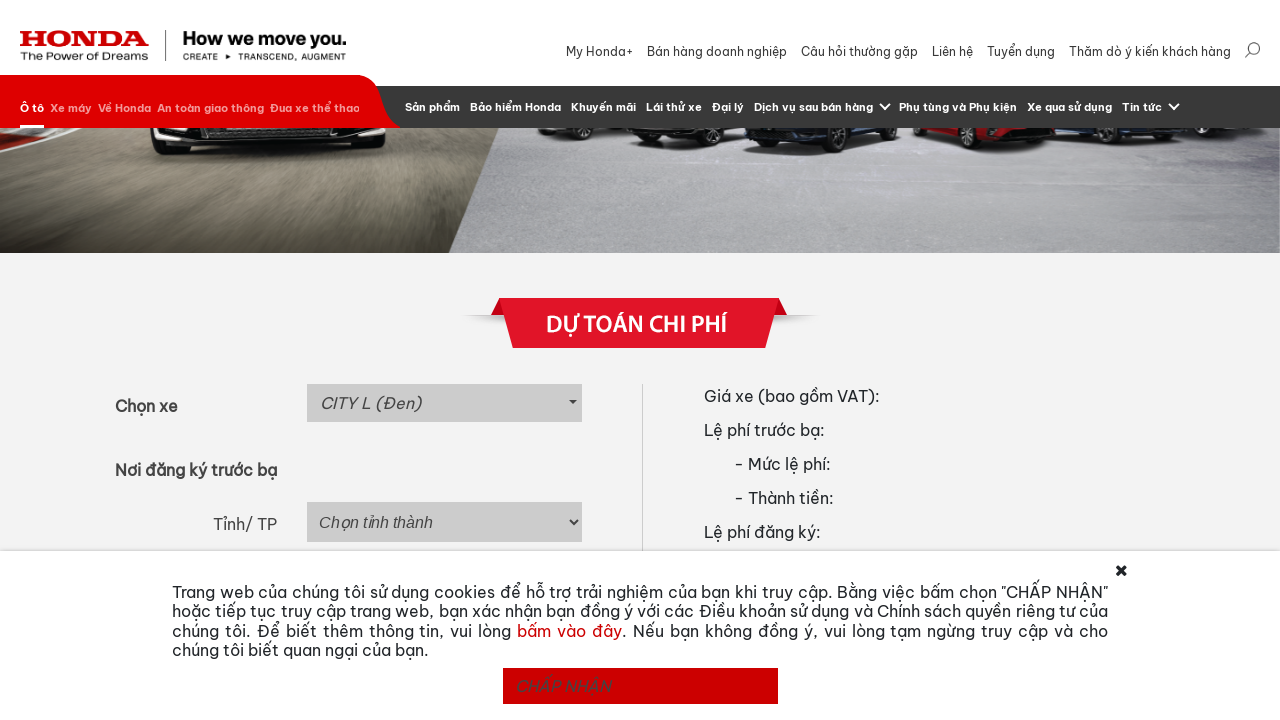

Selected 'Đà Nẵng' province from dropdown on select#province
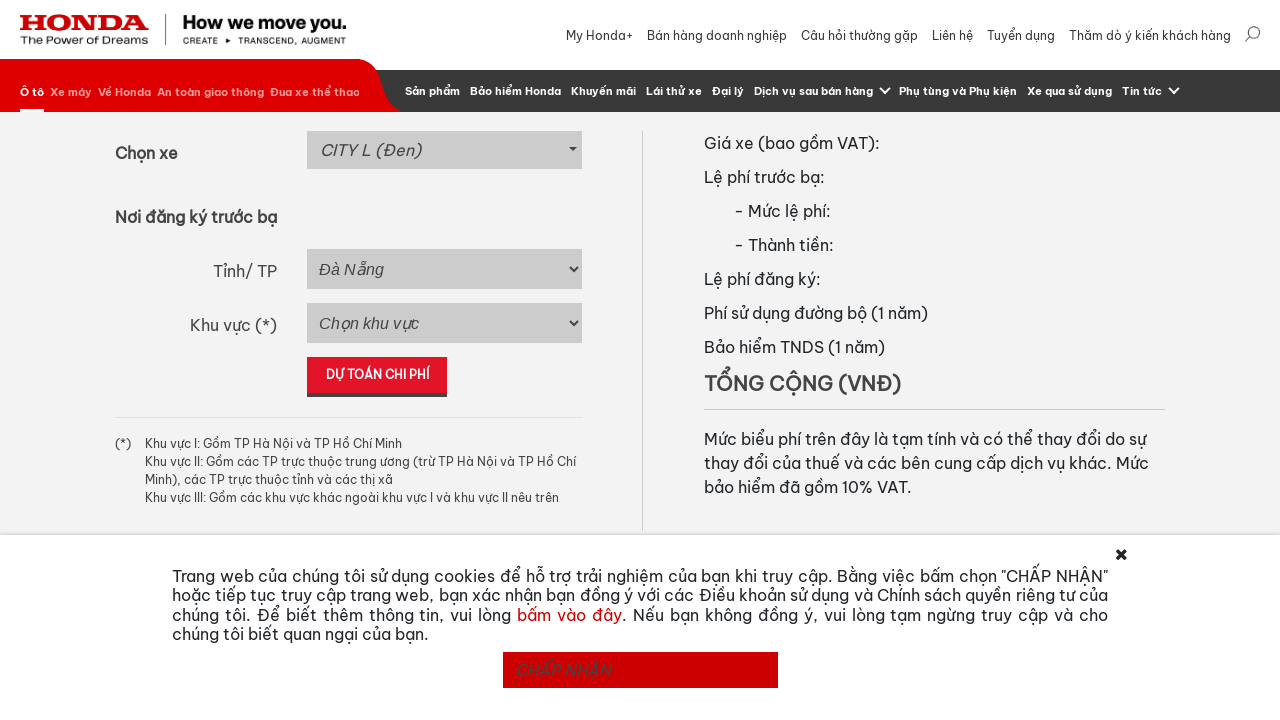

Waited 1000ms for province selection to process
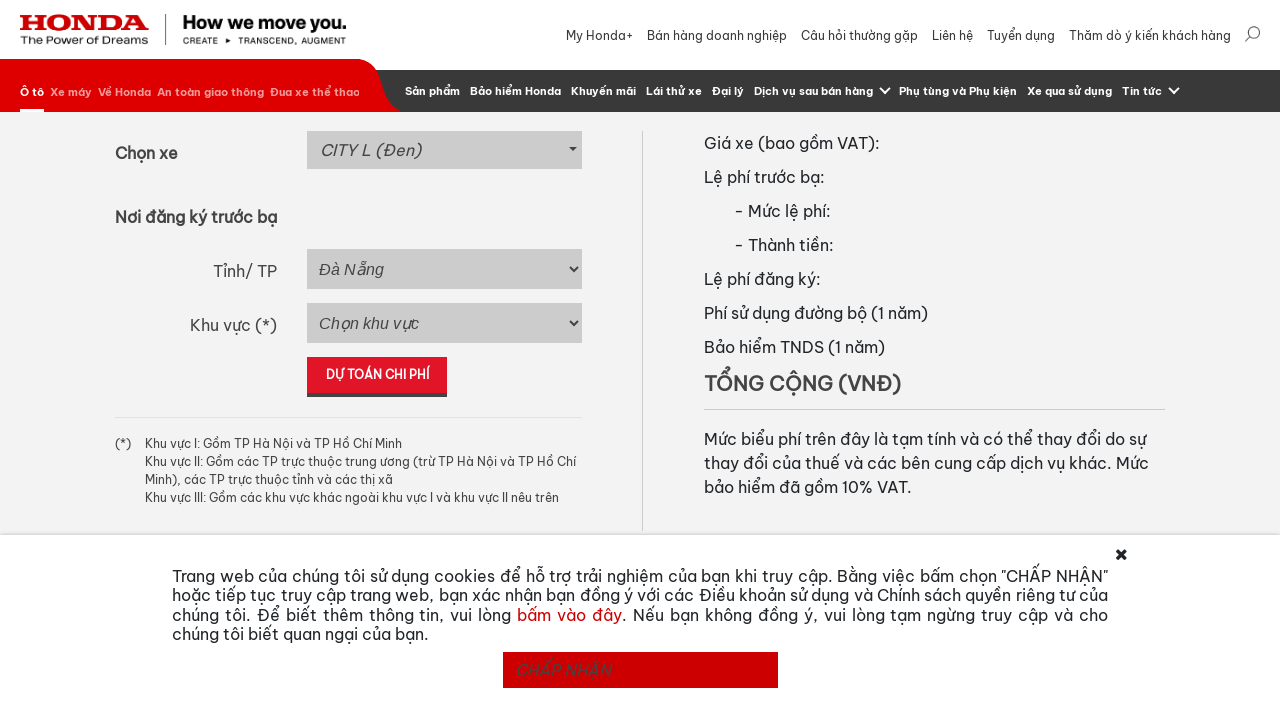

Selected 'Khu vực II' registration fee region on select#registration_fee
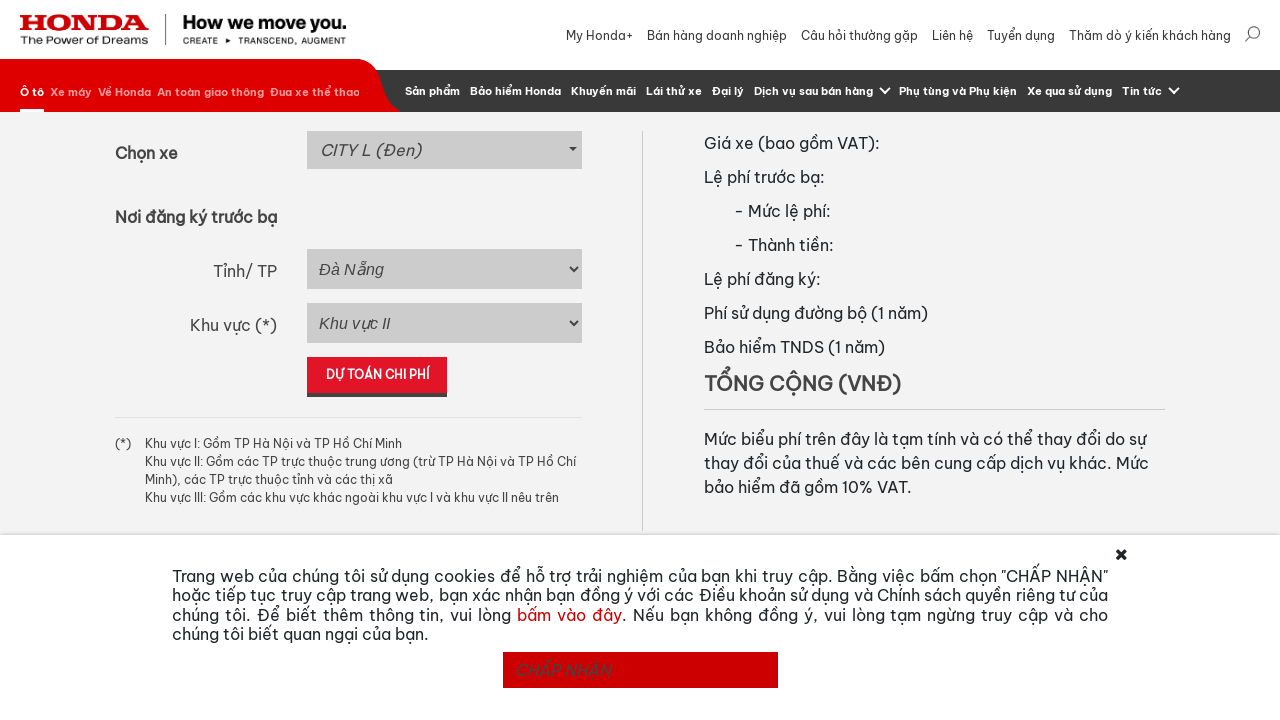

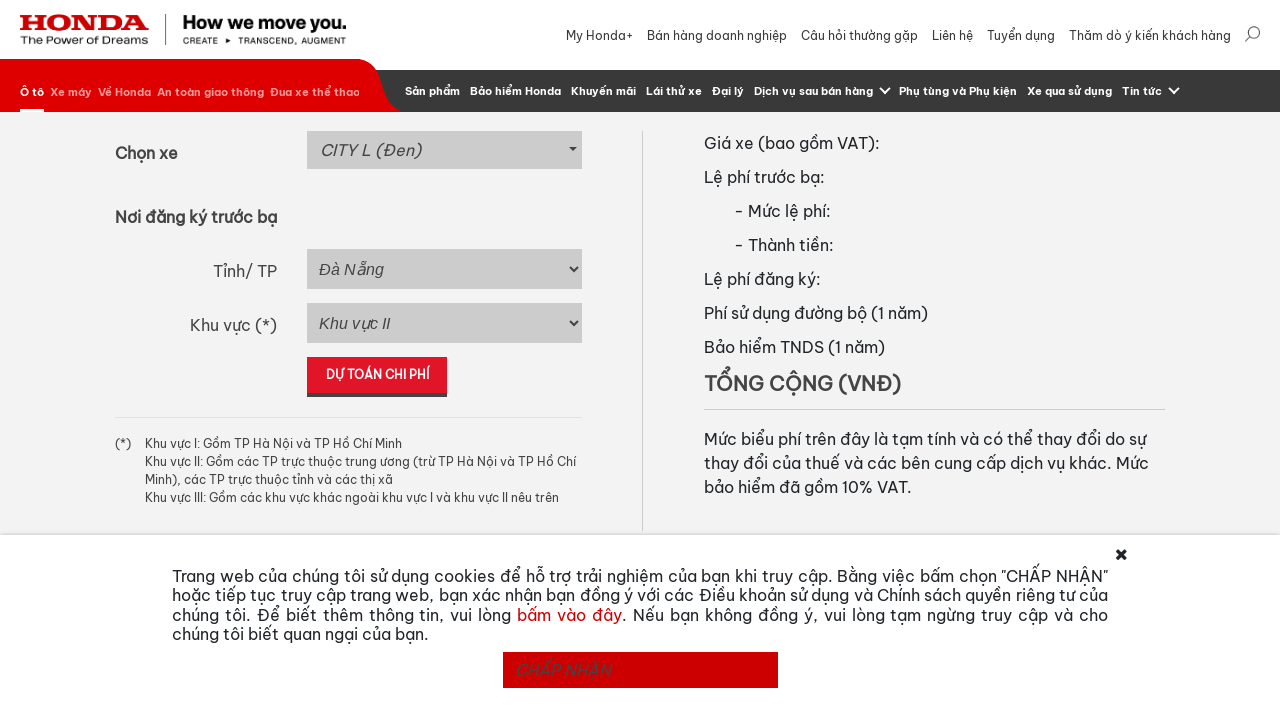